Tests that the clear completed button is hidden when there are no completed items

Starting URL: https://demo.playwright.dev/todomvc

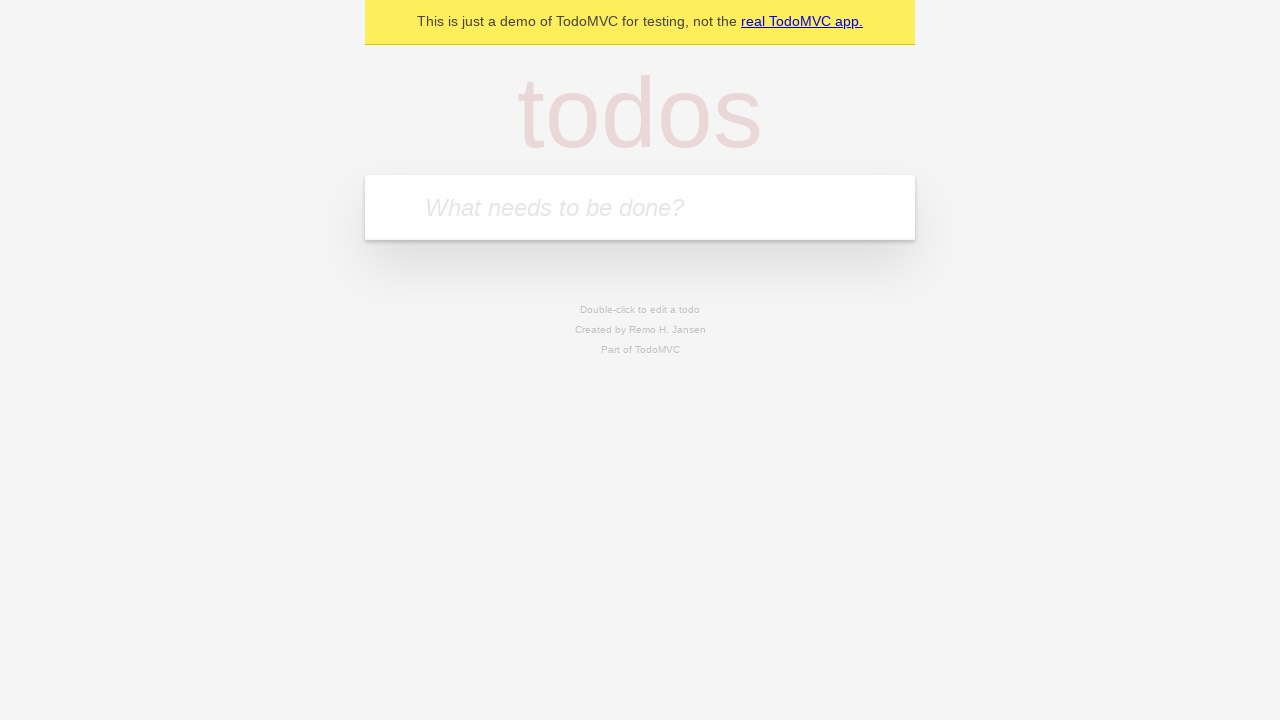

Filled first todo input with 'buy some cheese' on .new-todo
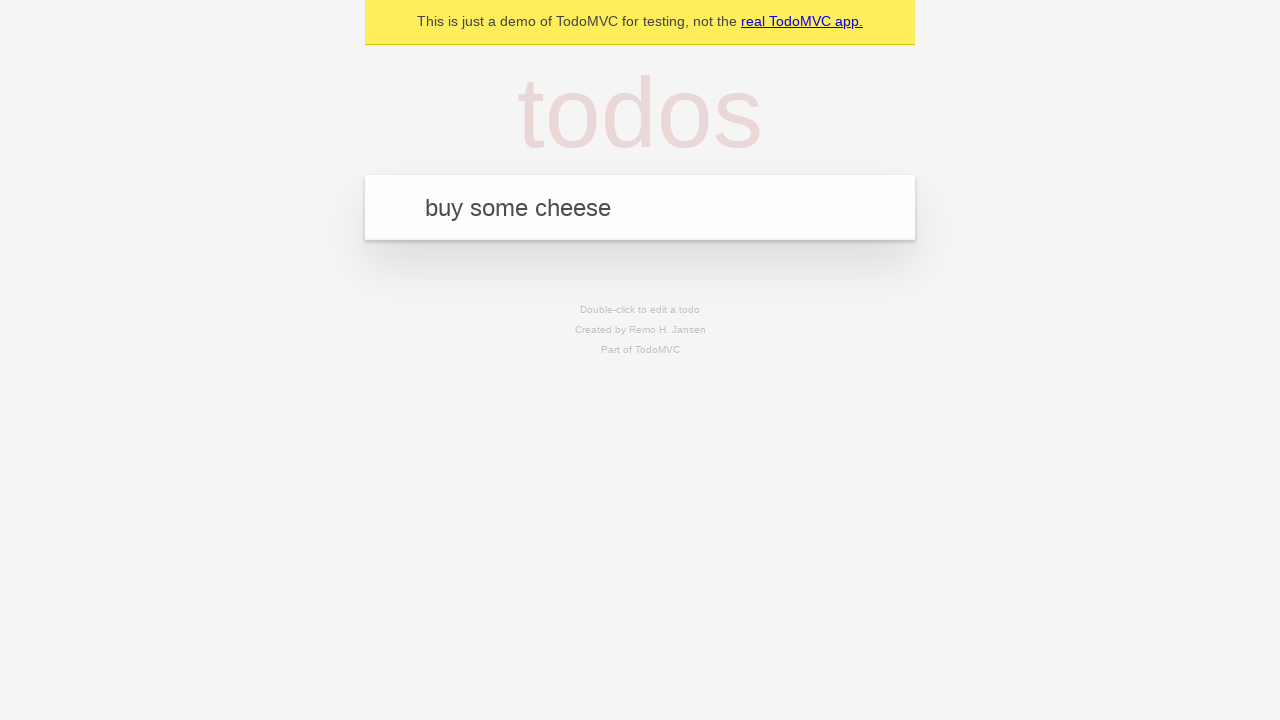

Pressed Enter to add first todo on .new-todo
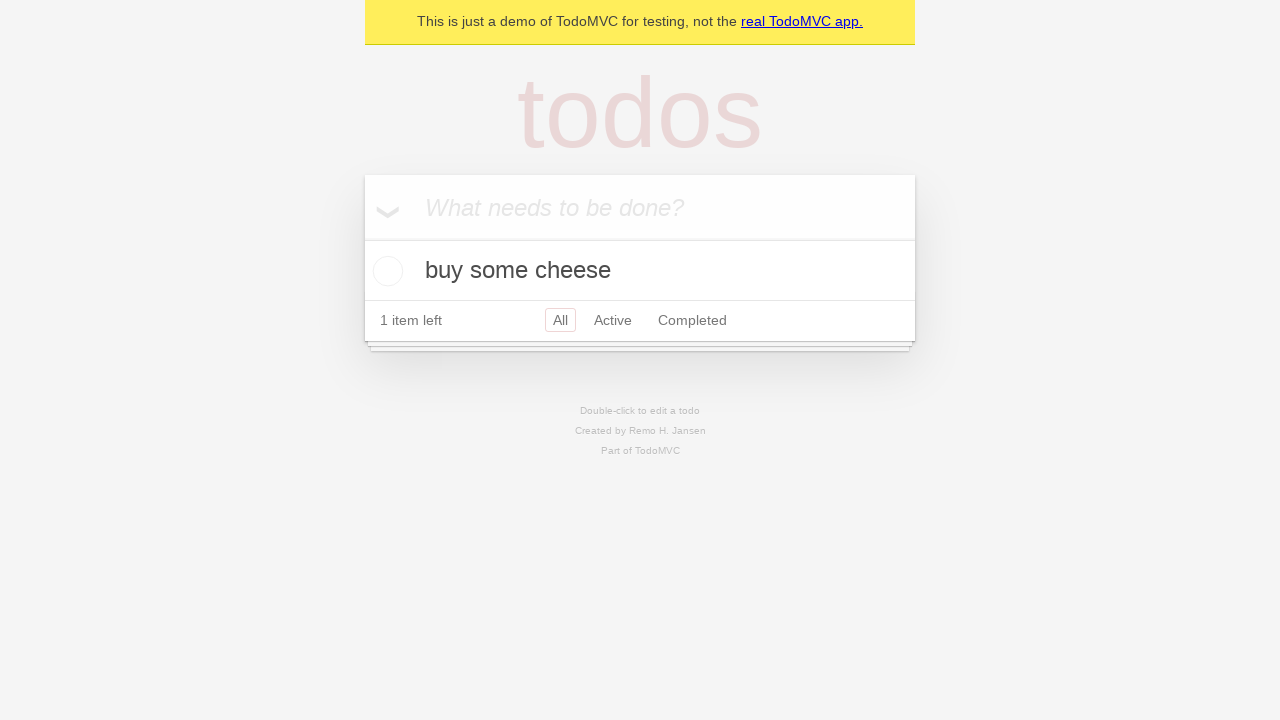

Filled second todo input with 'feed the cat' on .new-todo
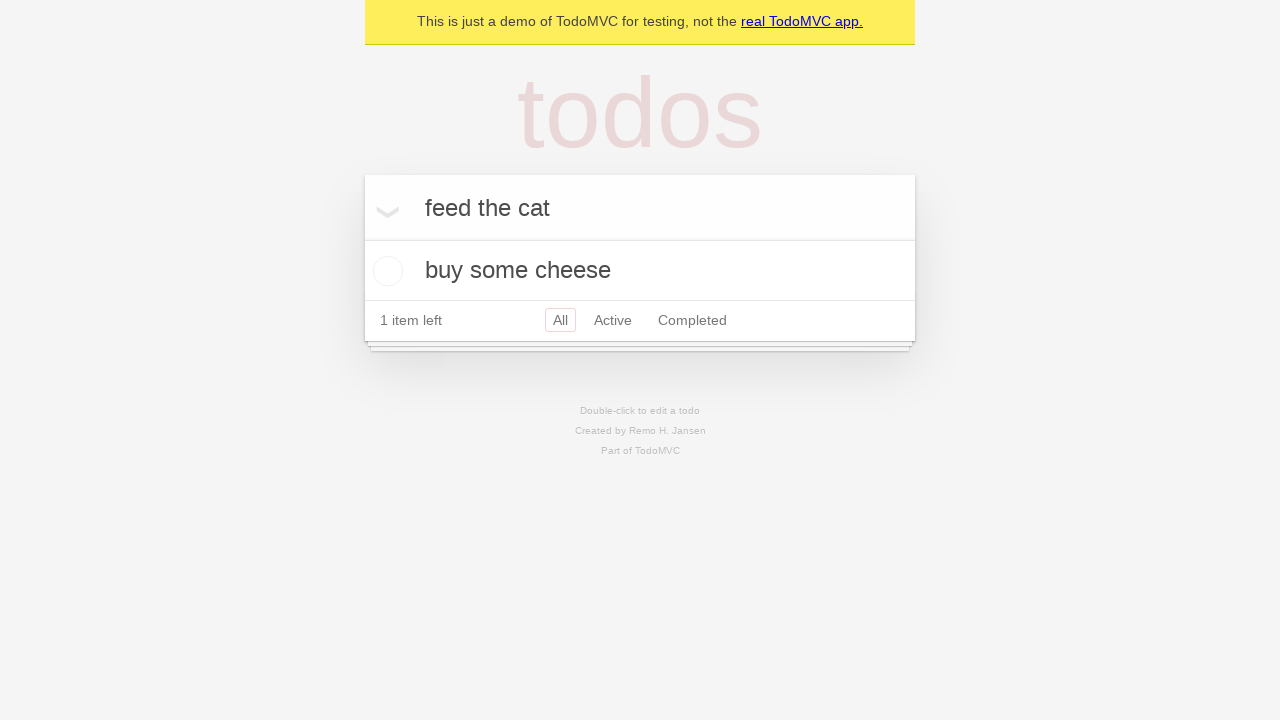

Pressed Enter to add second todo on .new-todo
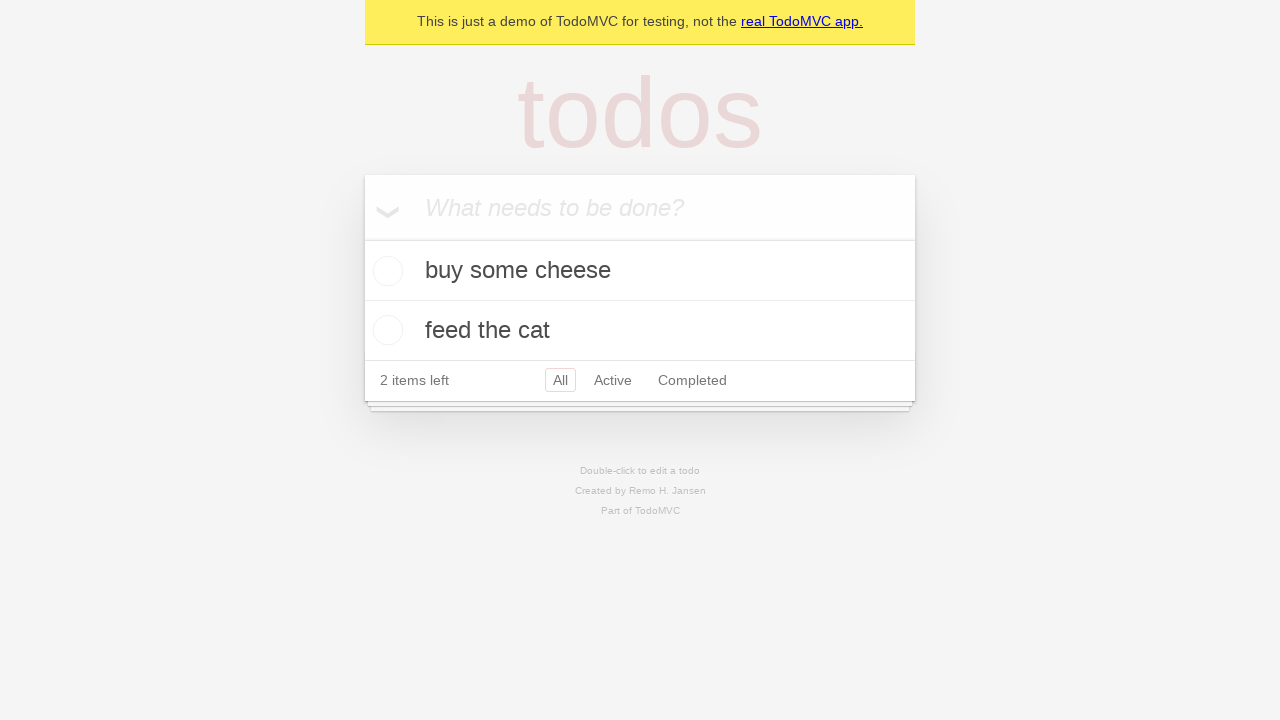

Filled third todo input with 'book a doctors appointment' on .new-todo
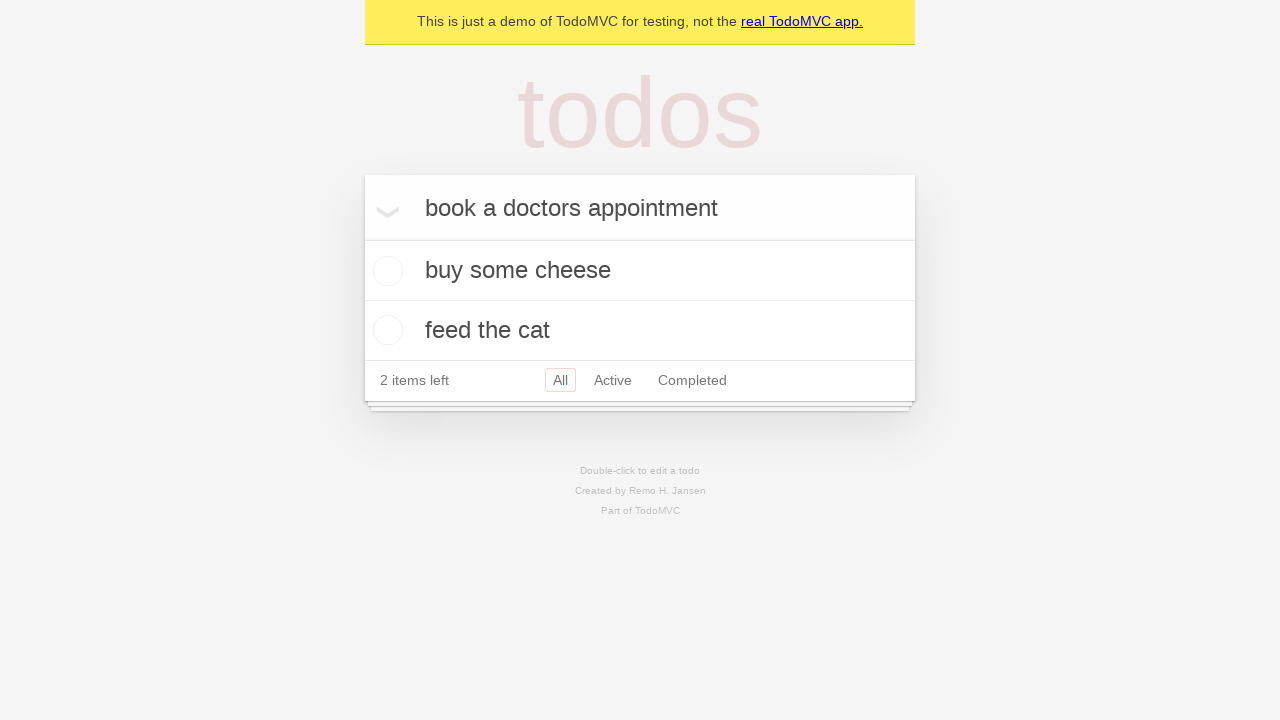

Pressed Enter to add third todo on .new-todo
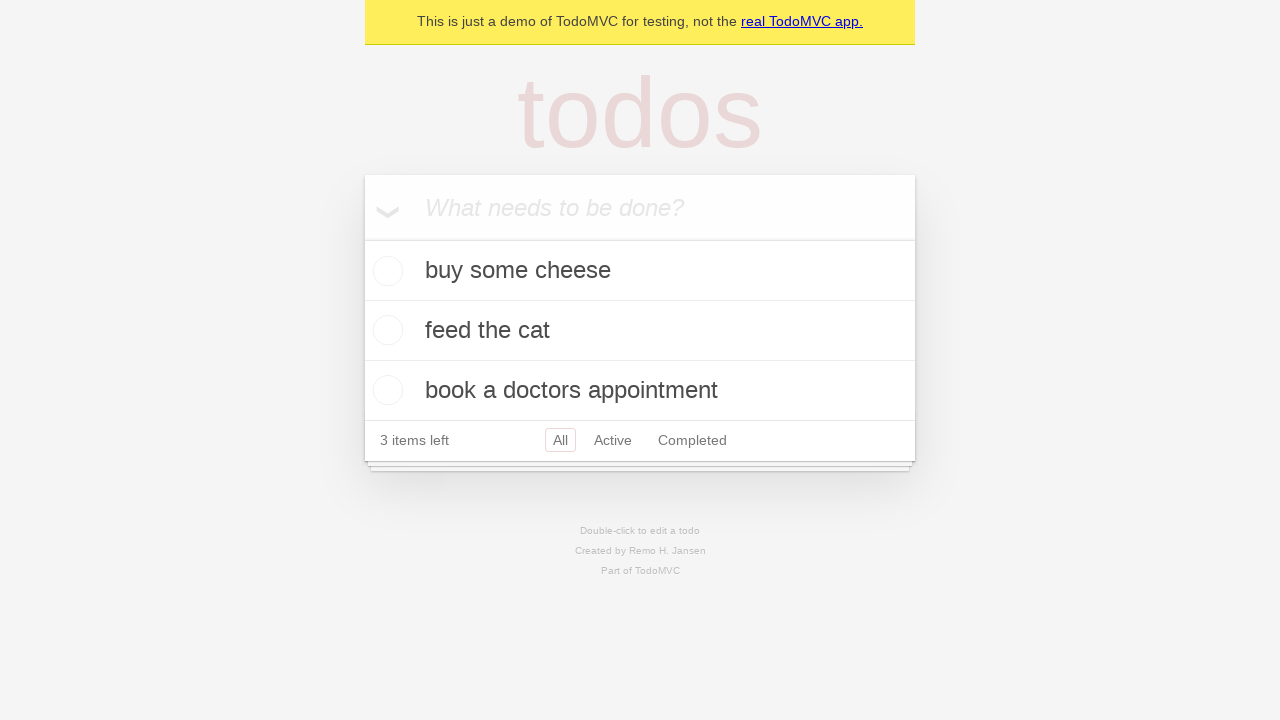

Waited for third todo item to load
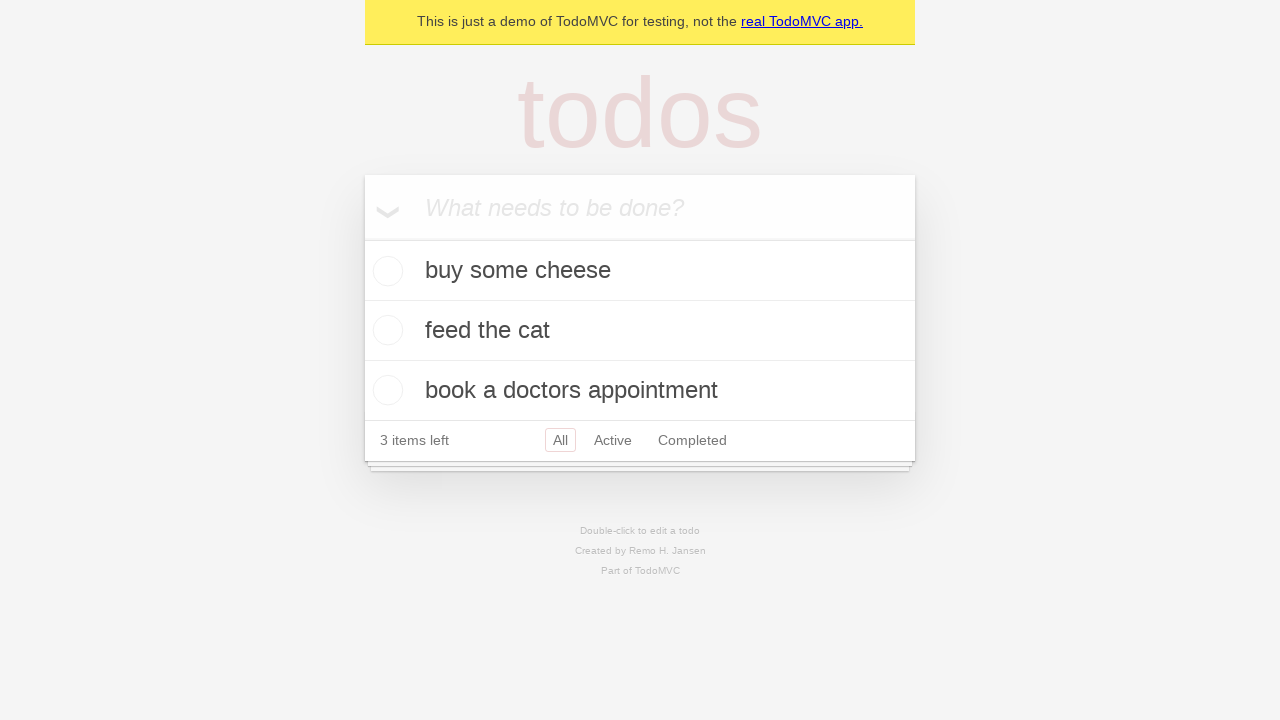

Checked the first todo item as completed at (385, 271) on .todo-list li .toggle >> nth=0
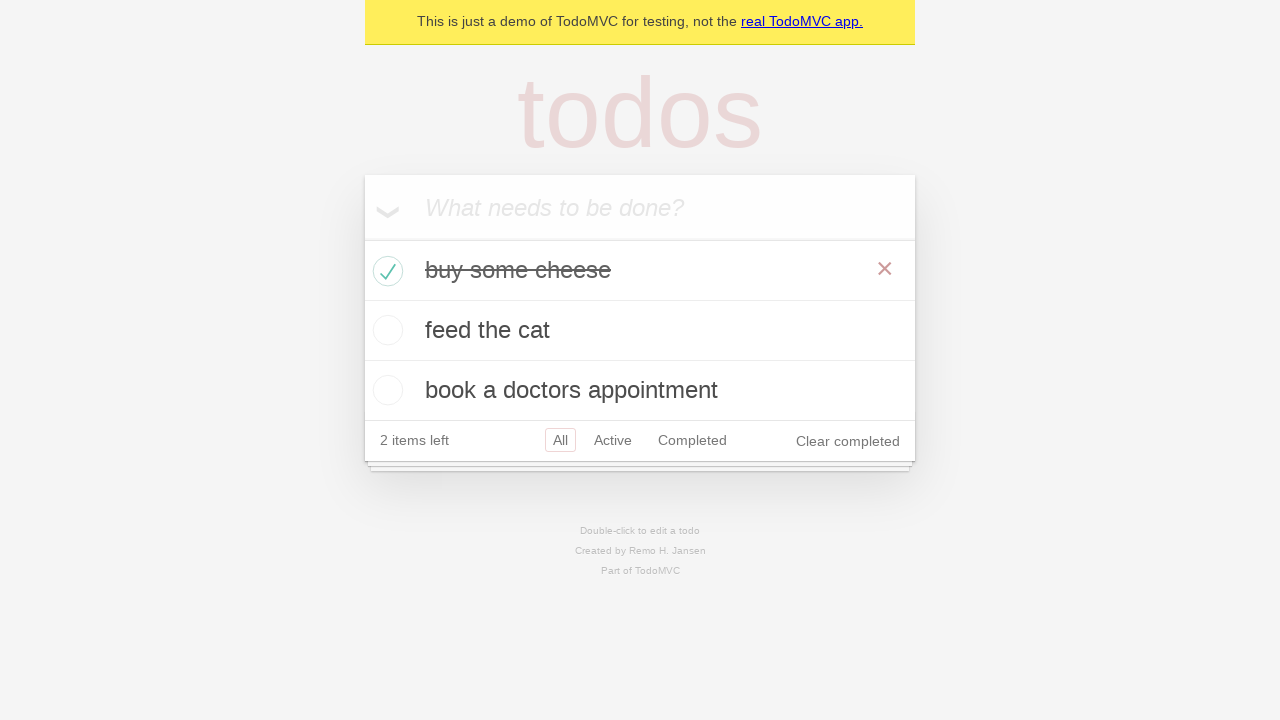

Clicked clear completed button to remove completed item at (848, 441) on .clear-completed
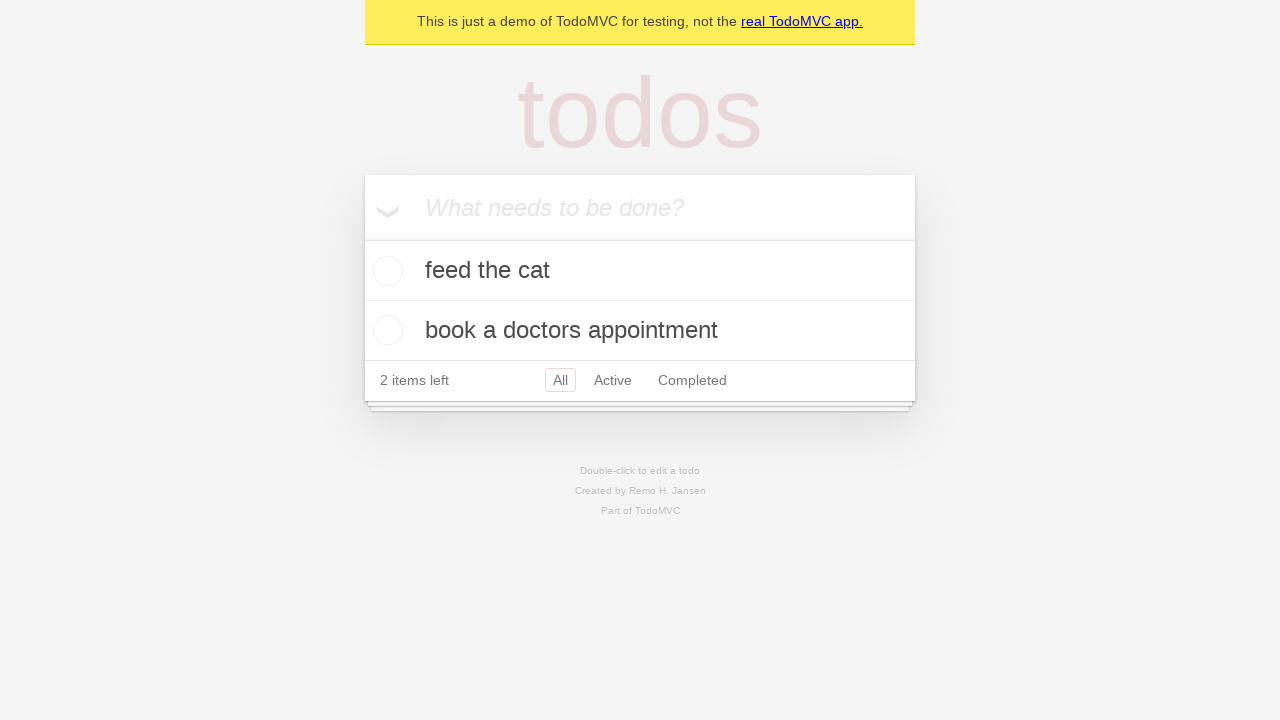

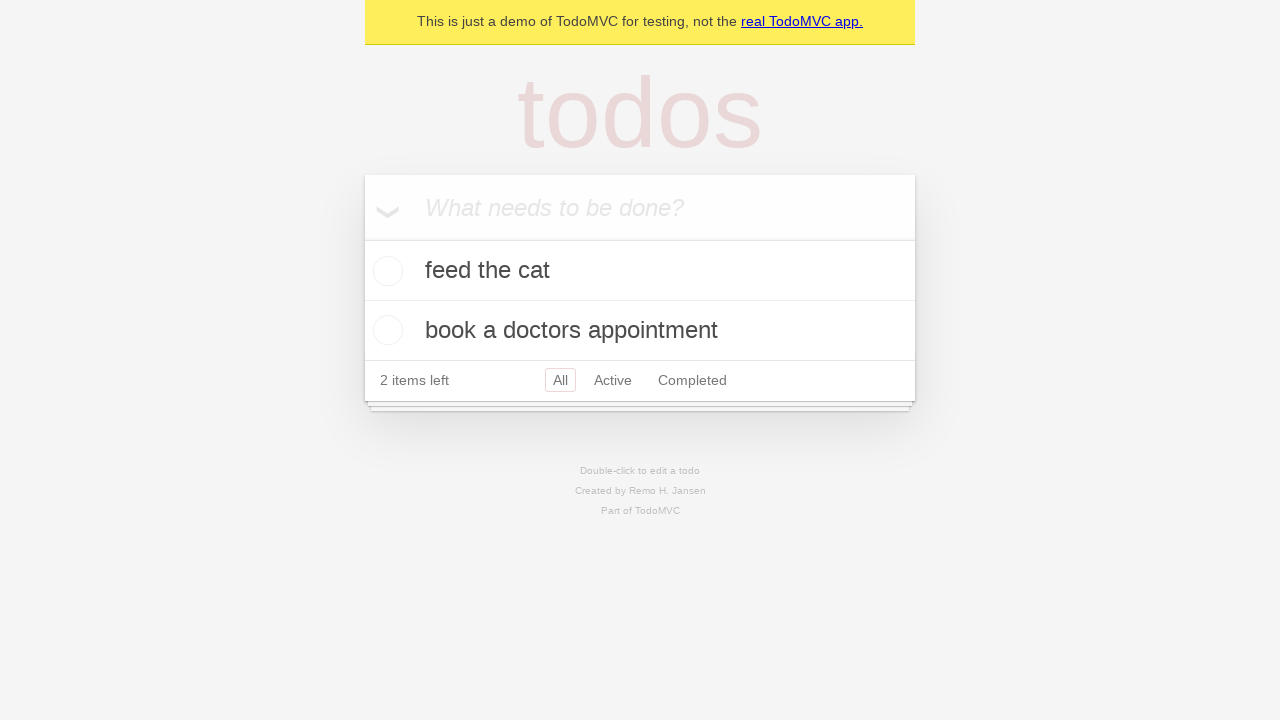